Tests dynamic page loading by clicking a start button and verifying the "Hello World!" text appears without explicit wait

Starting URL: http://the-internet.herokuapp.com/dynamic_loading/2

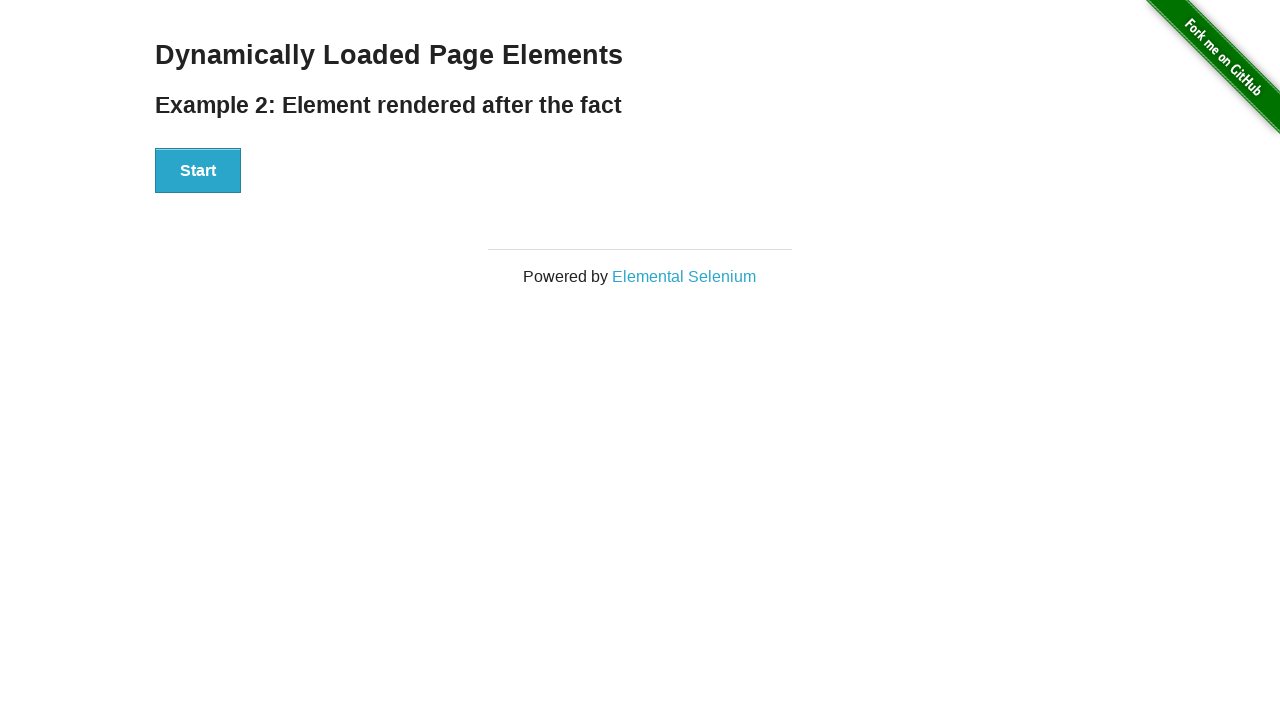

Navigated to dynamic loading page
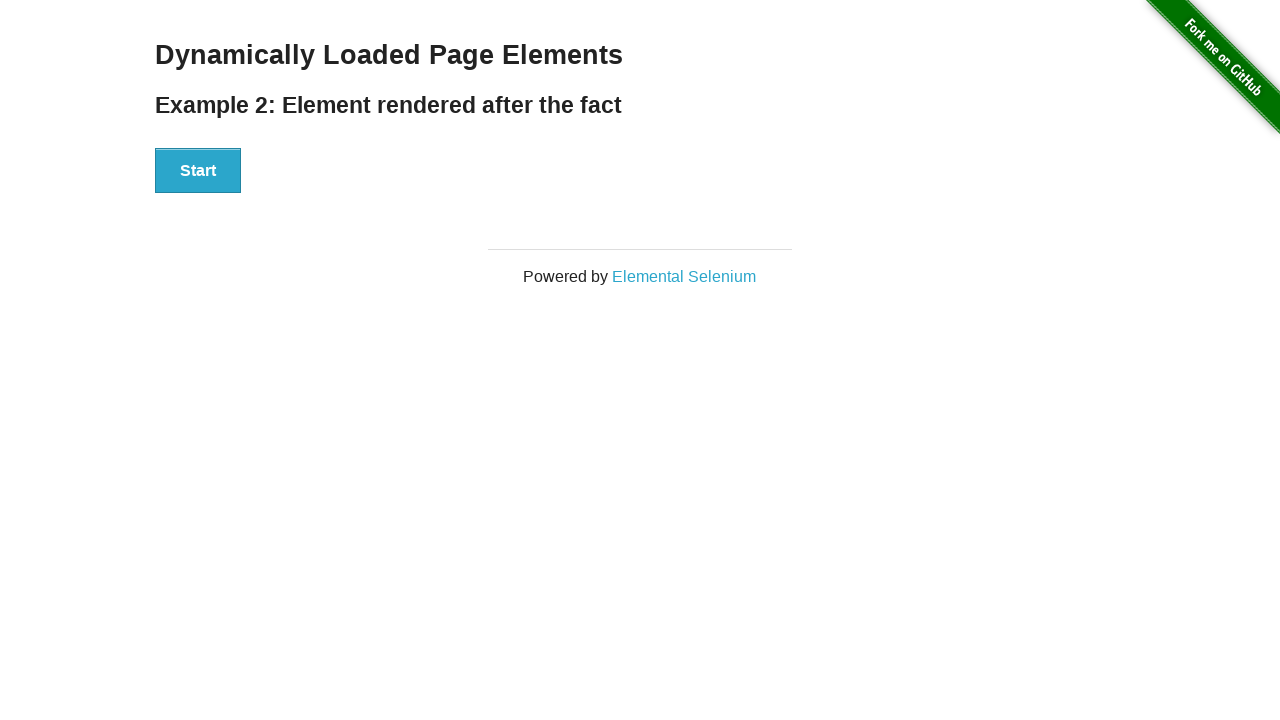

Clicked start button to trigger dynamic content loading at (198, 171) on #start button
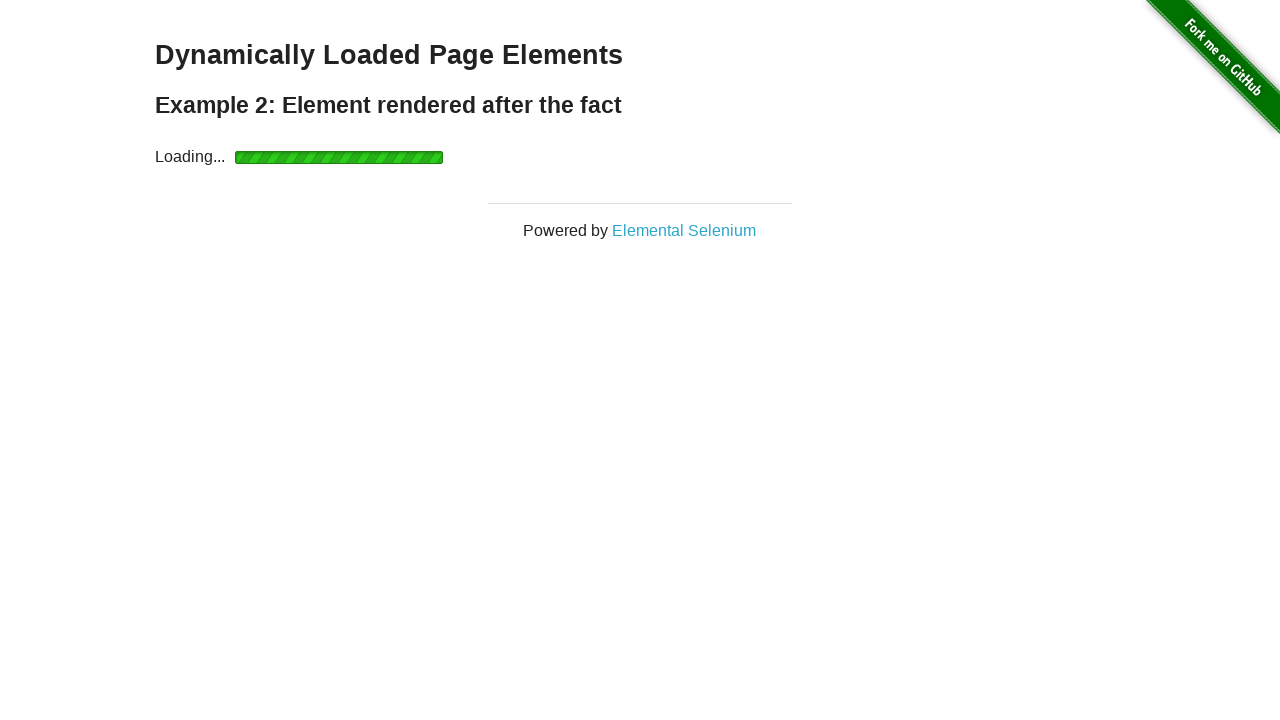

Finish element appeared after dynamic loading
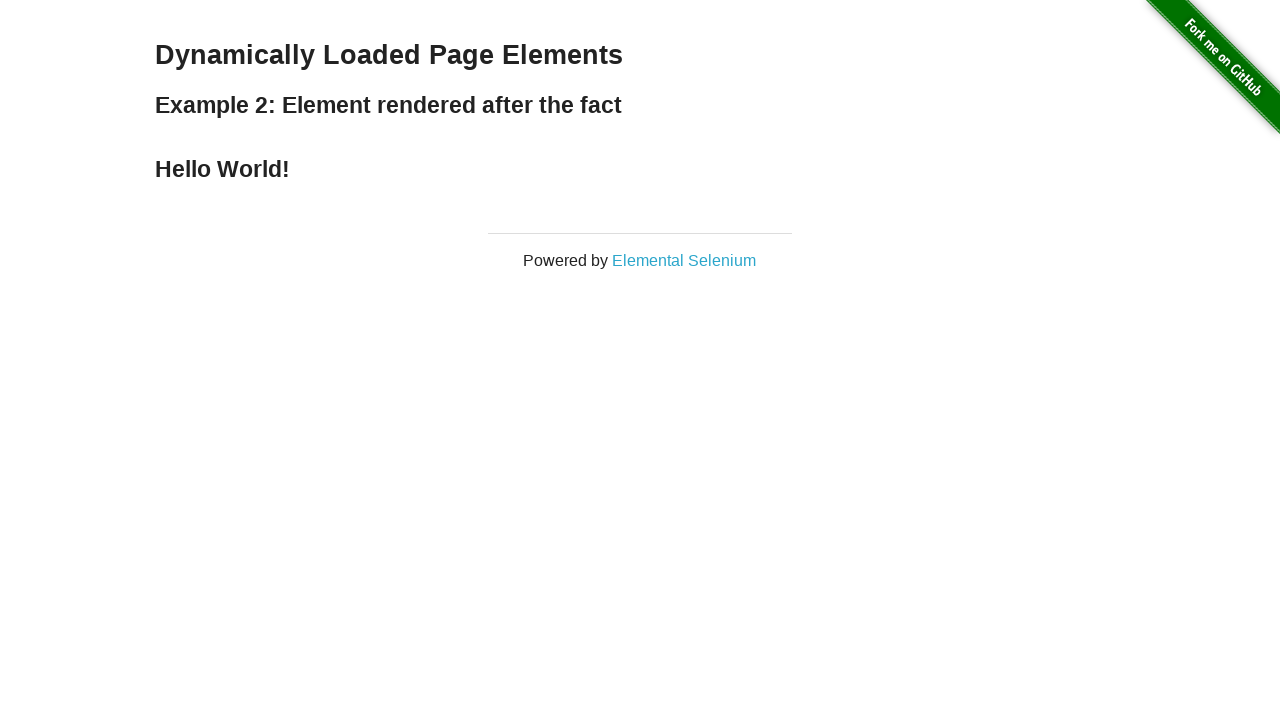

Verified 'Hello World!' text is present in finish element
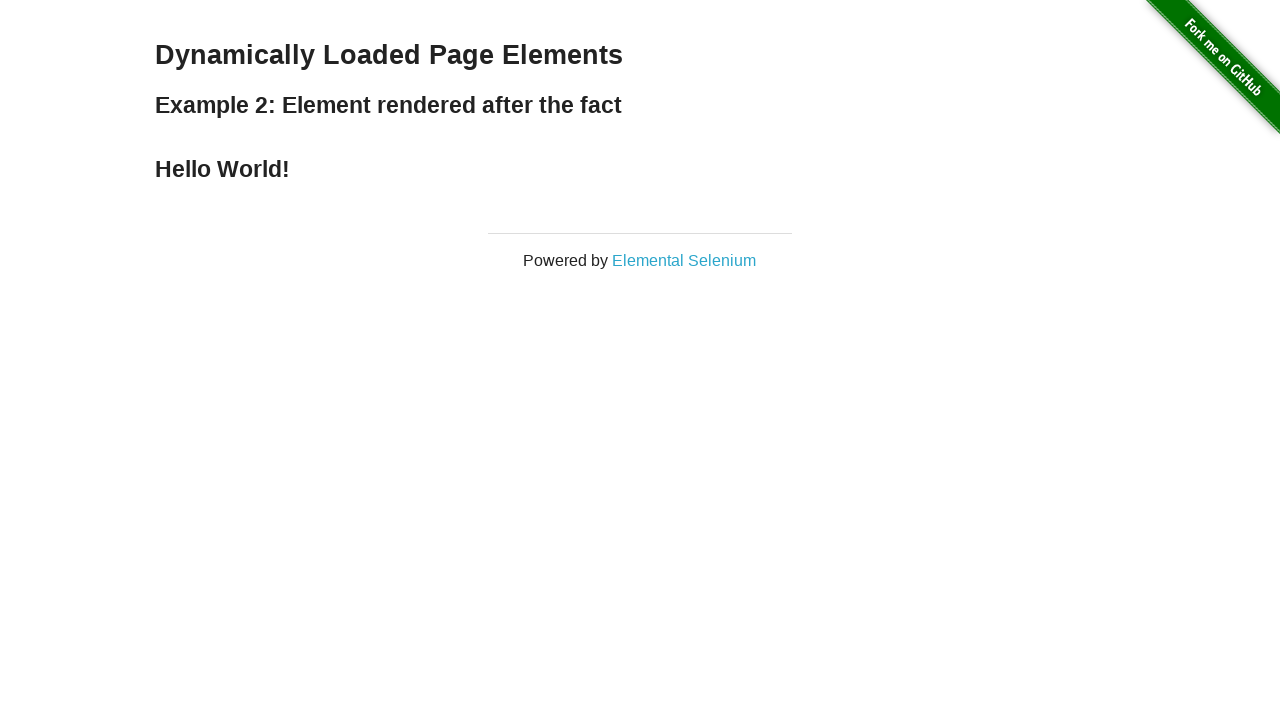

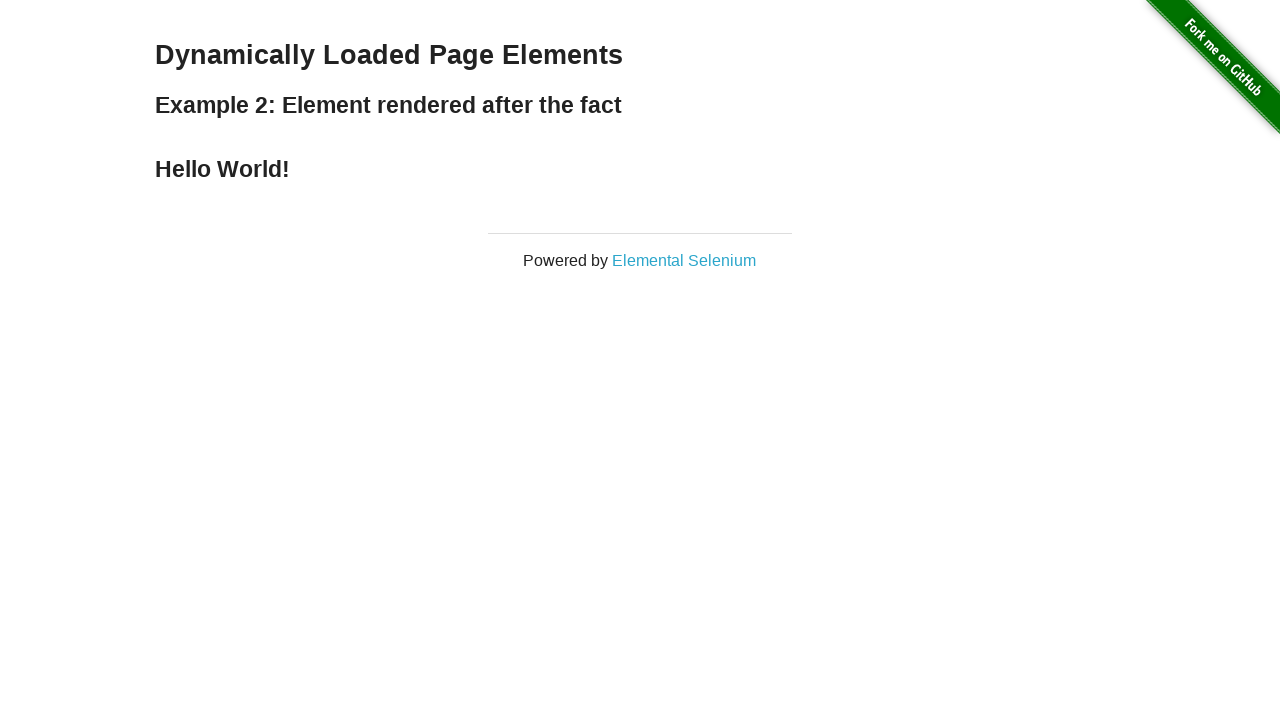